Navigates to Baidu registration page and fills the username field by finding it through tag selector and placeholder attribute

Starting URL: https://passport.baidu.com/v2/?reg

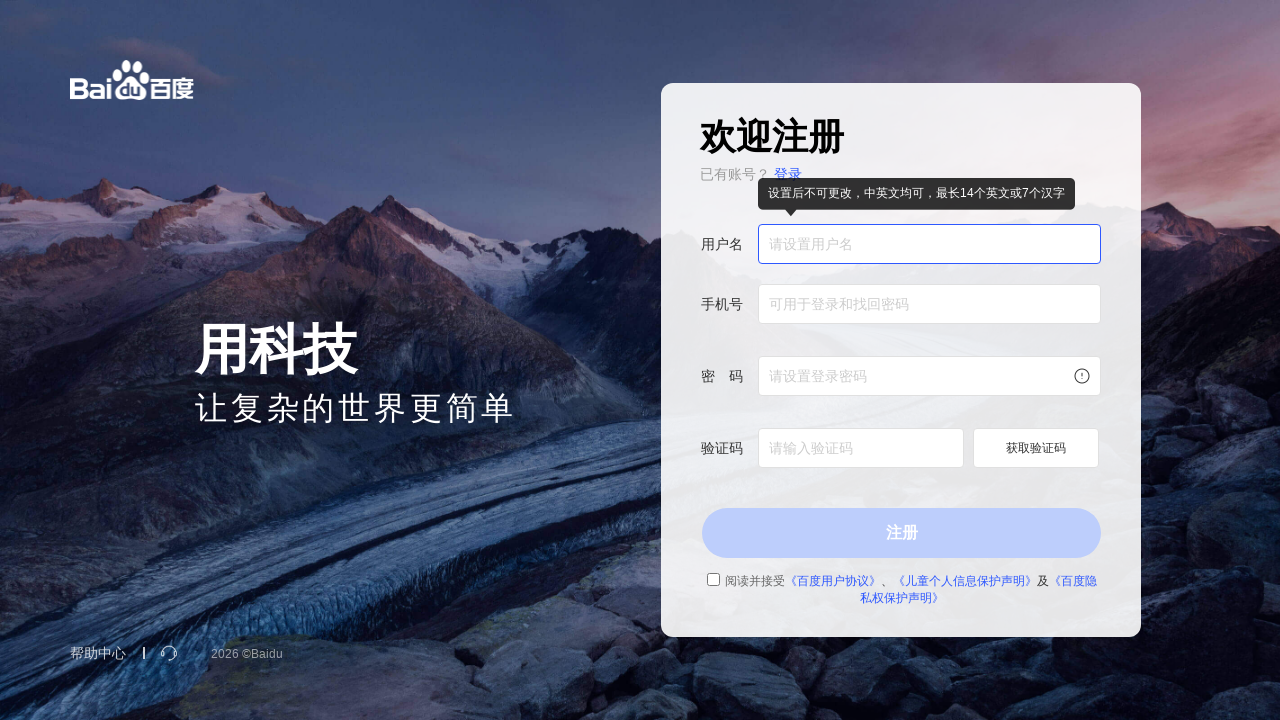

Navigated to Baidu registration page
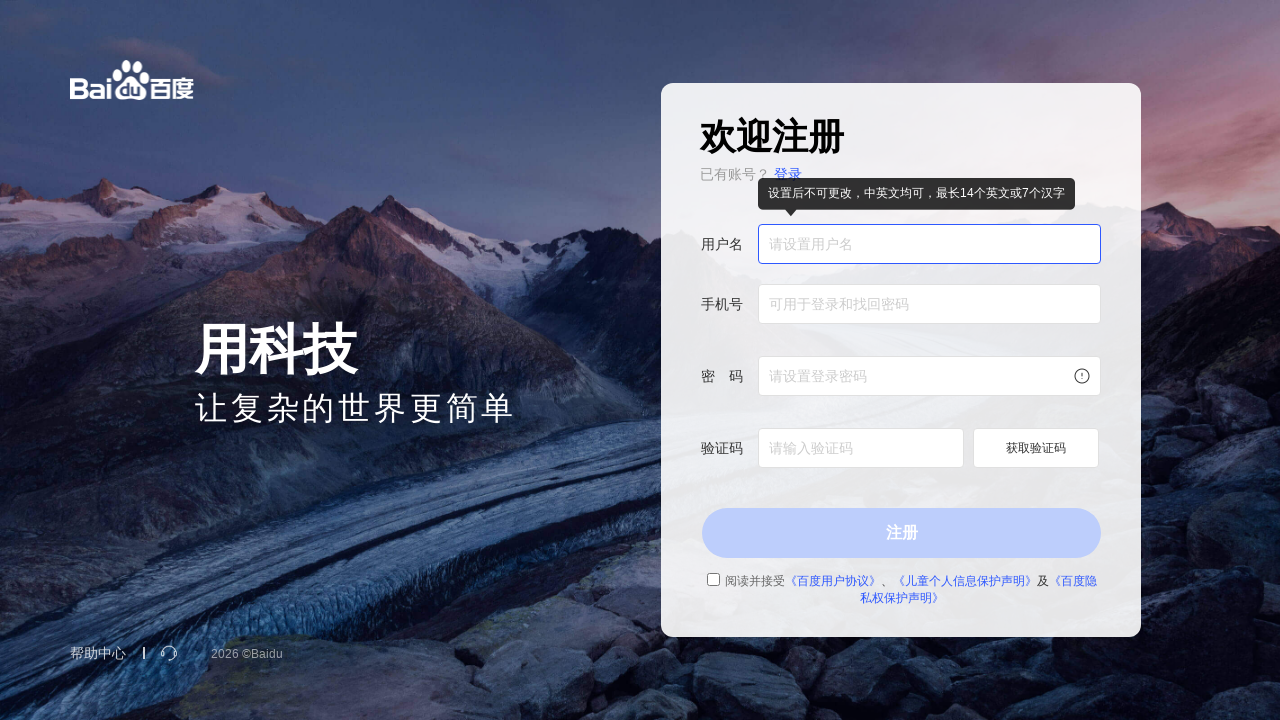

Located all input elements on the page
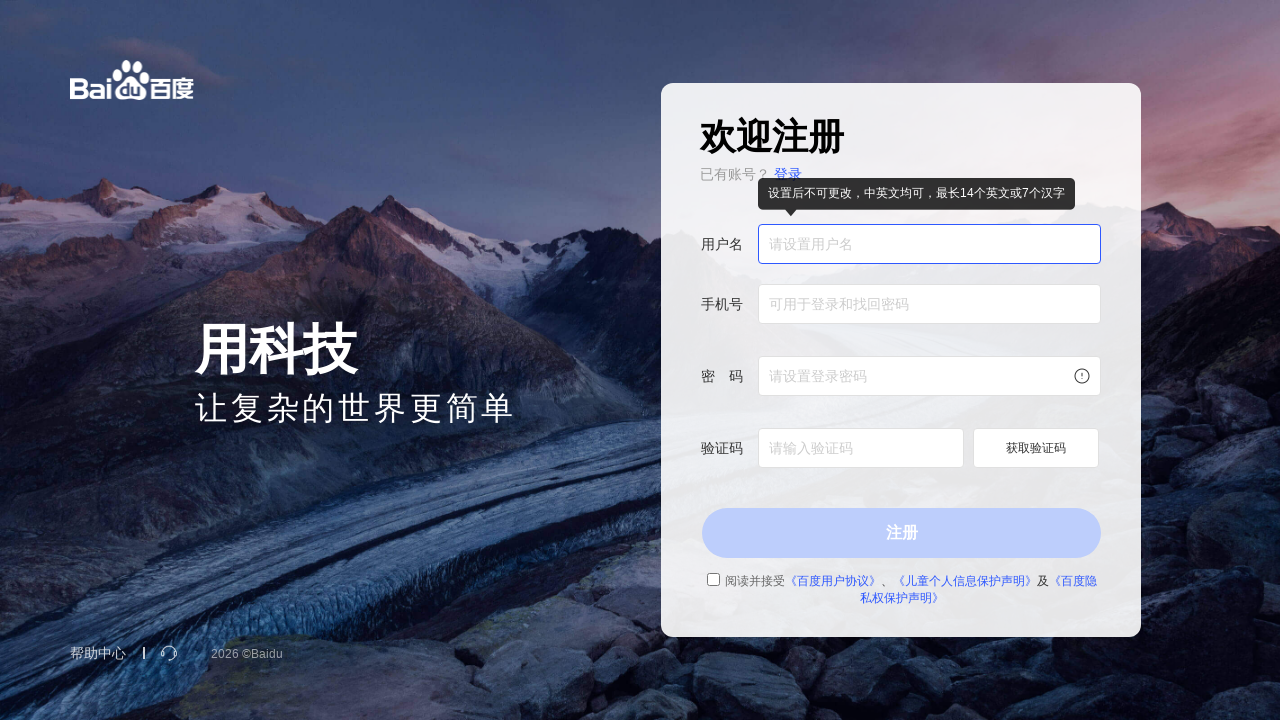

Filled username field with 'TagSelector' using tag selector and placeholder attribute
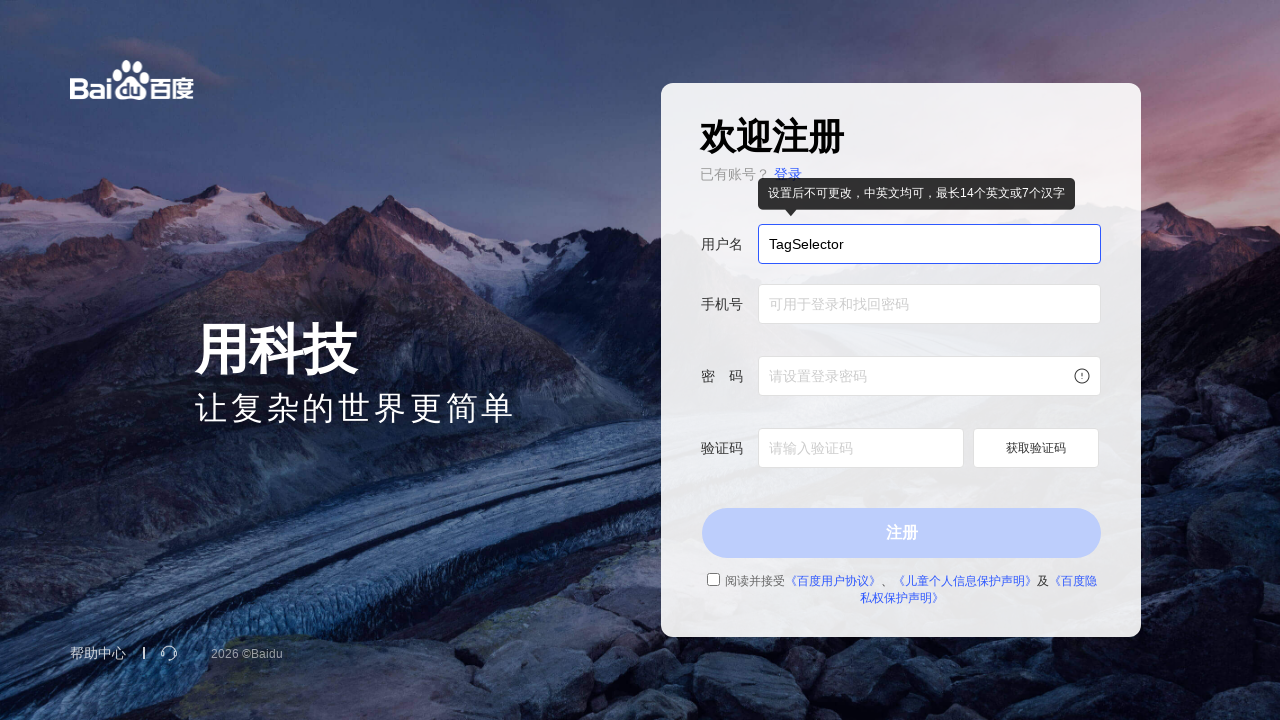

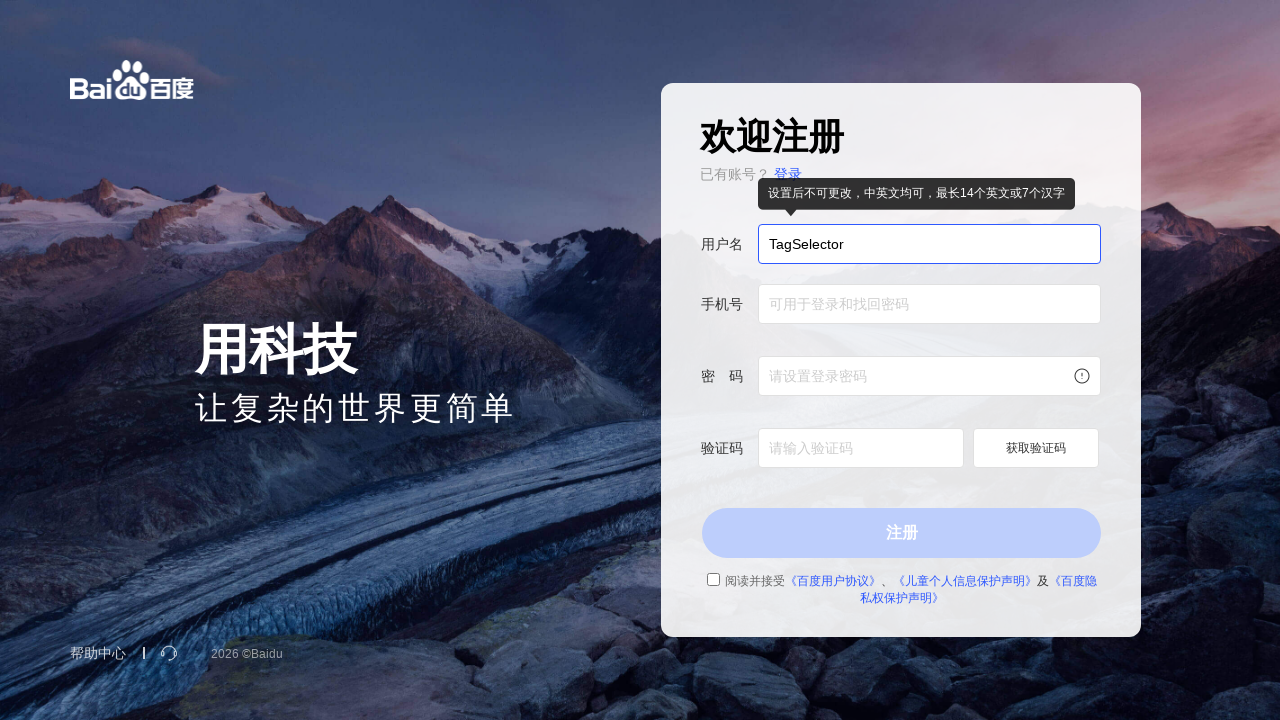